Navigates to W3Schools website and verifies the page title and URL are correct

Starting URL: https://www.w3schools.com/

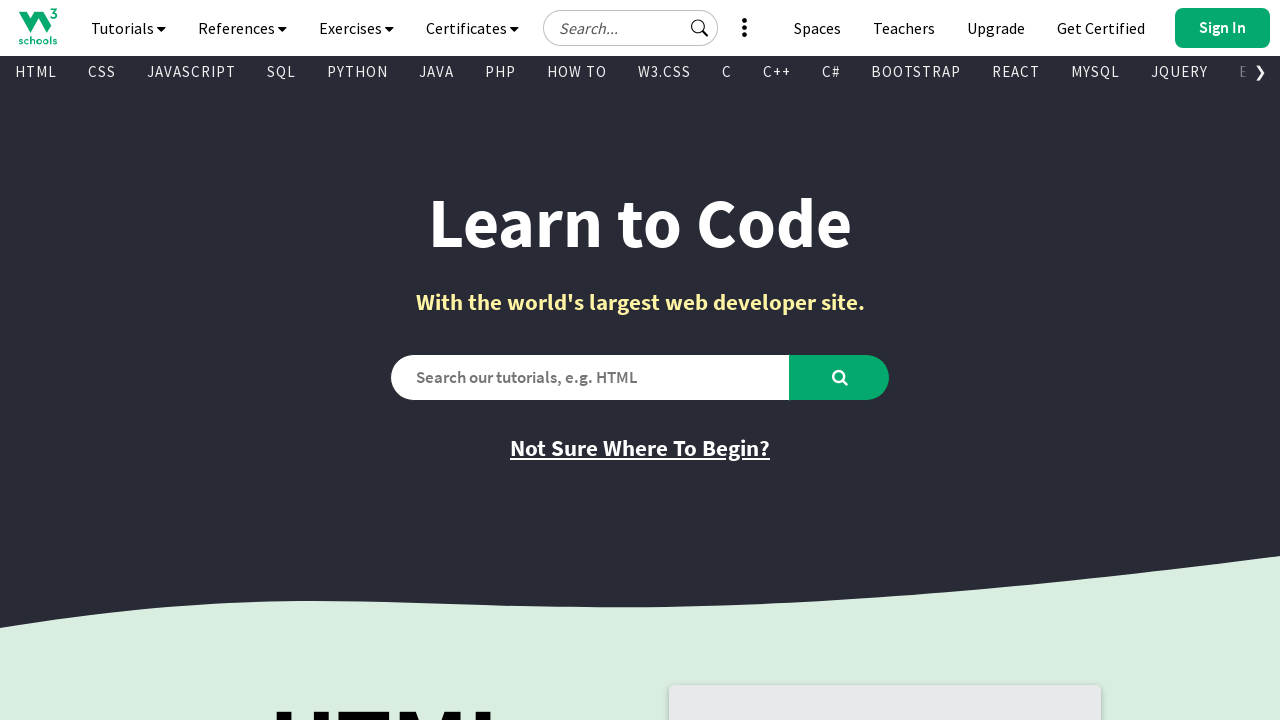

Navigated to W3Schools website at https://www.w3schools.com/
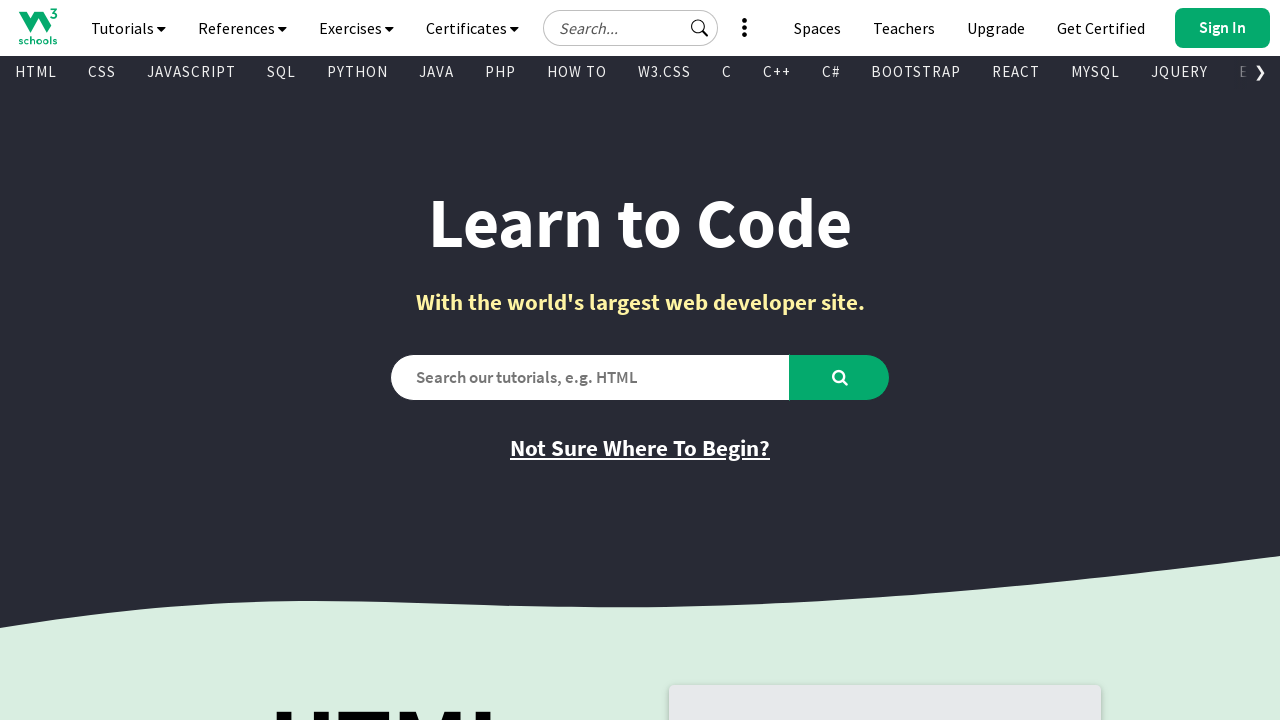

Verified page title is 'W3Schools Online Web Tutorials'
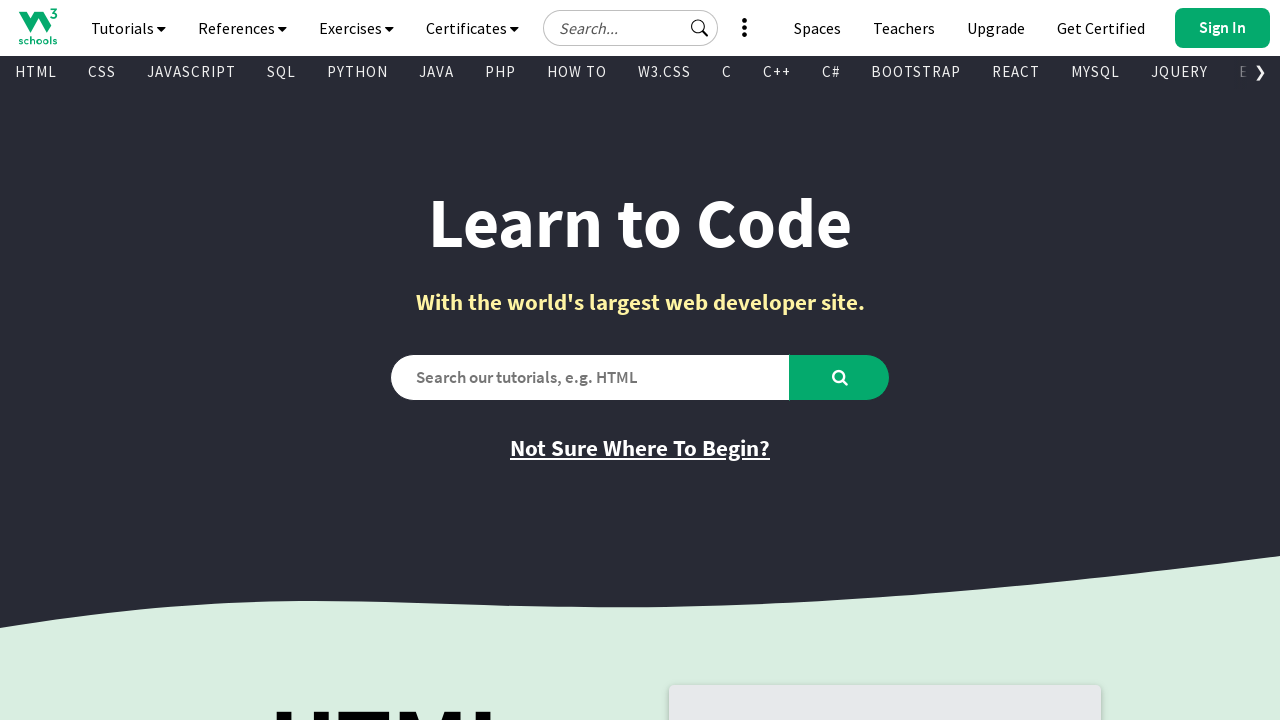

Verified current URL is https://www.w3schools.com/
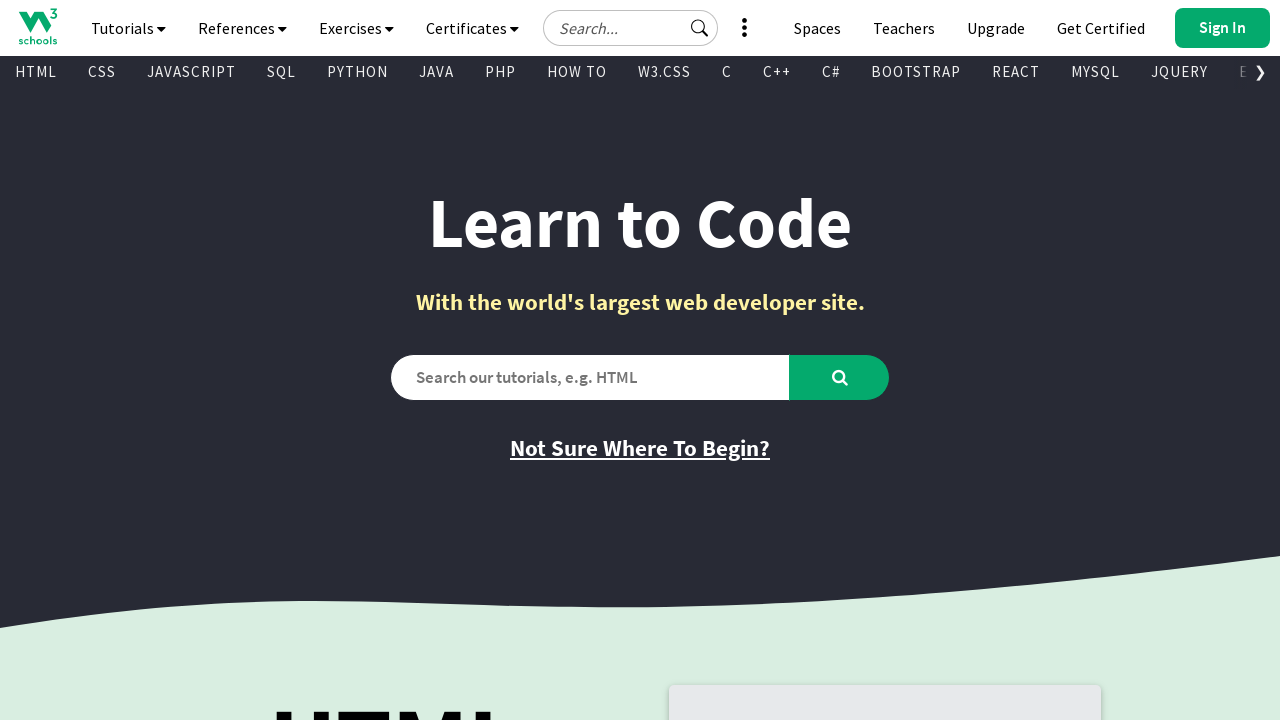

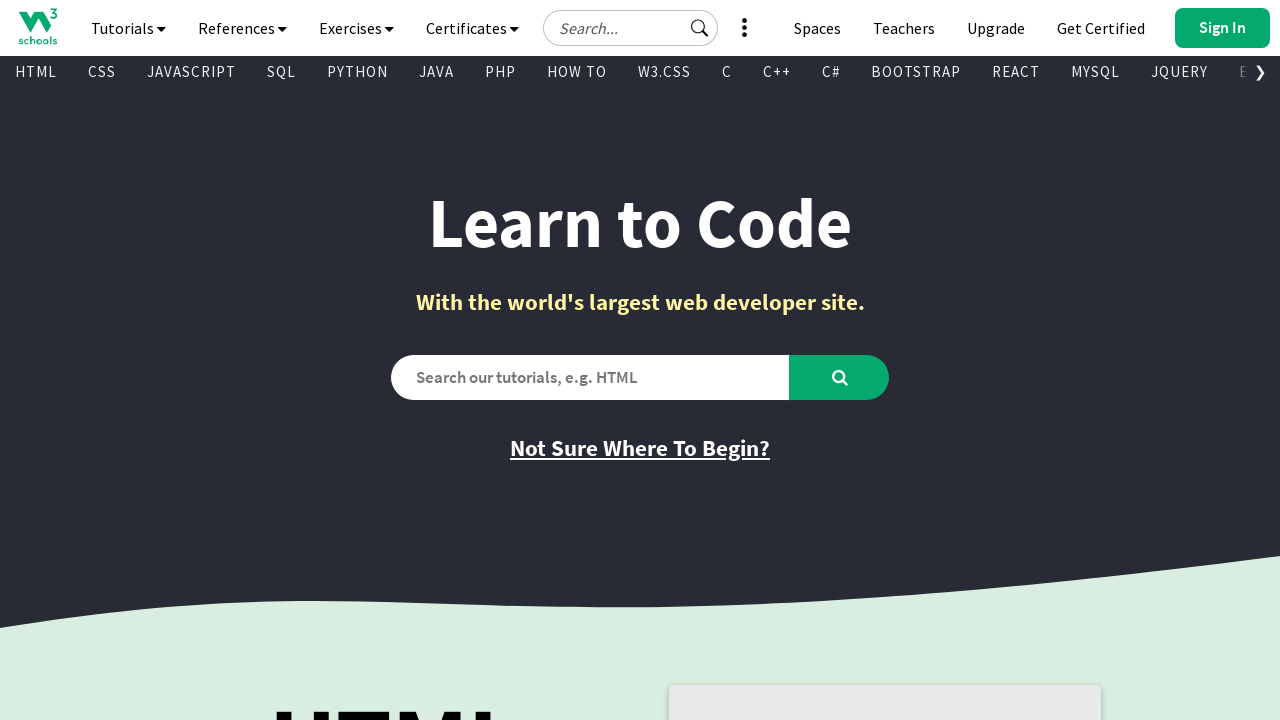